Tests text input field by entering text and verifying it was entered correctly

Starting URL: https://seleniumbase.io/demo_page

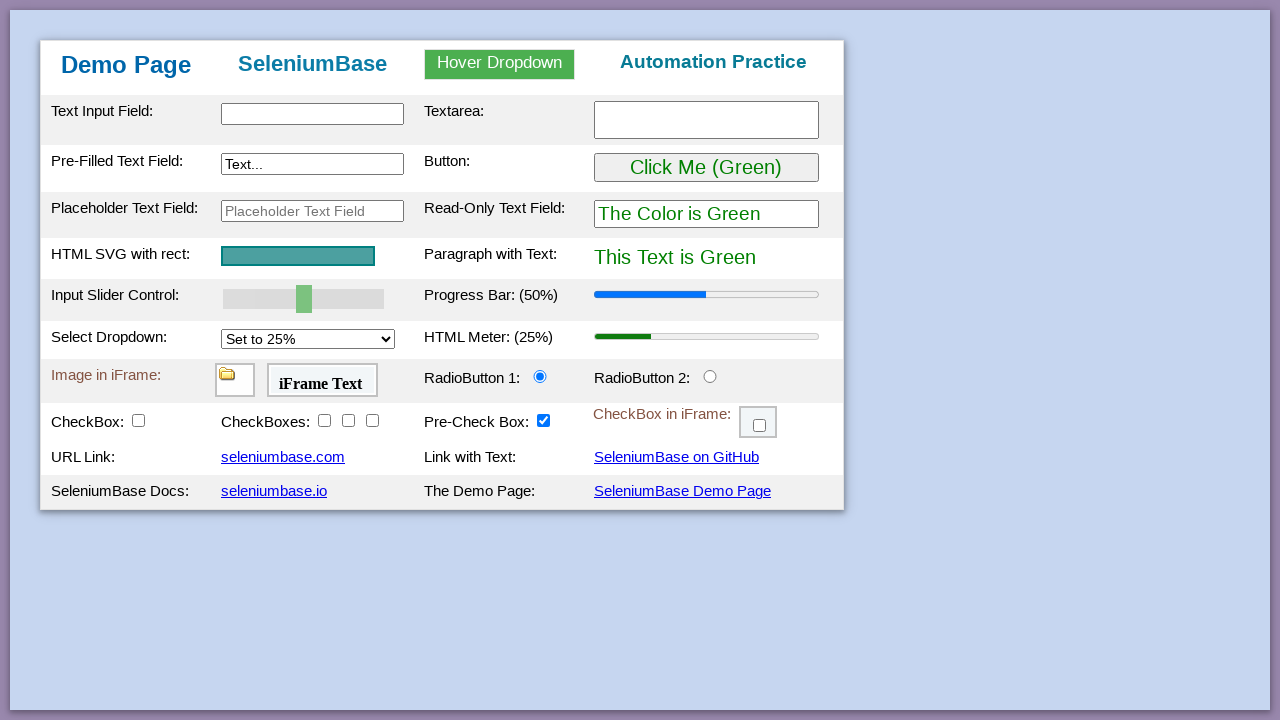

Filled text input field with 'Automatisierter Test' on #myTextInput
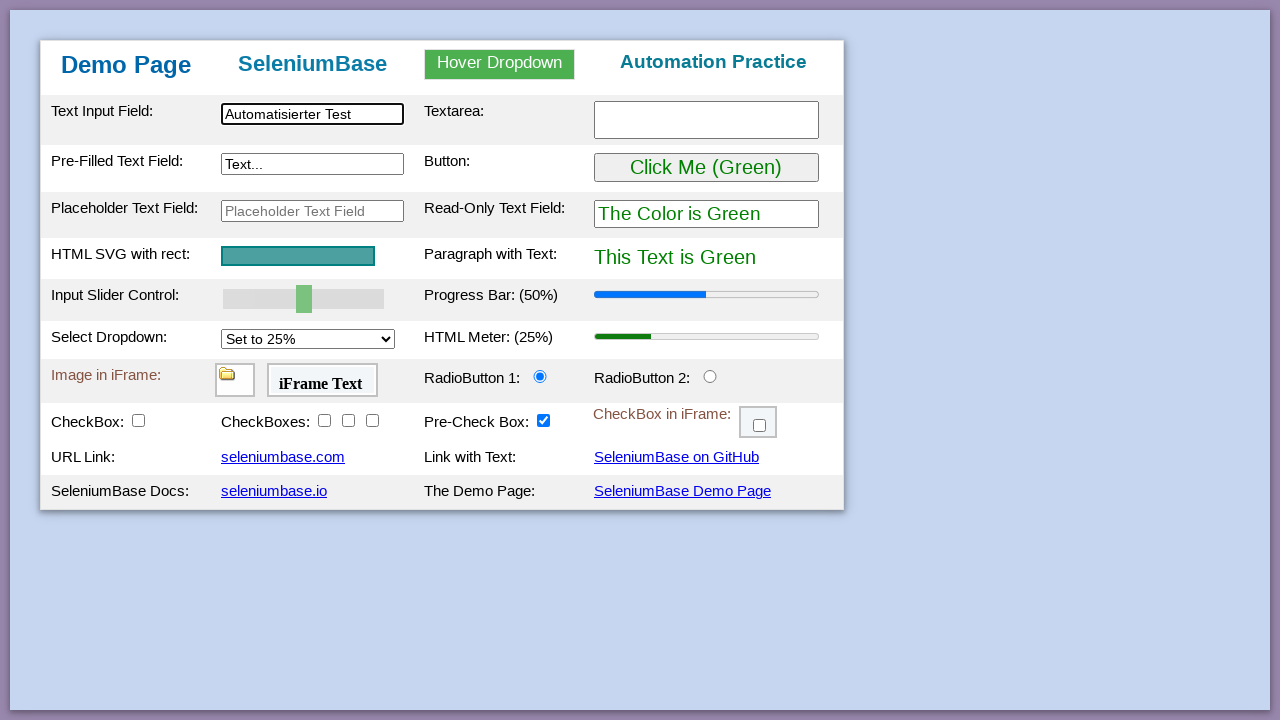

Verified text input field contains 'Automatisierter Test'
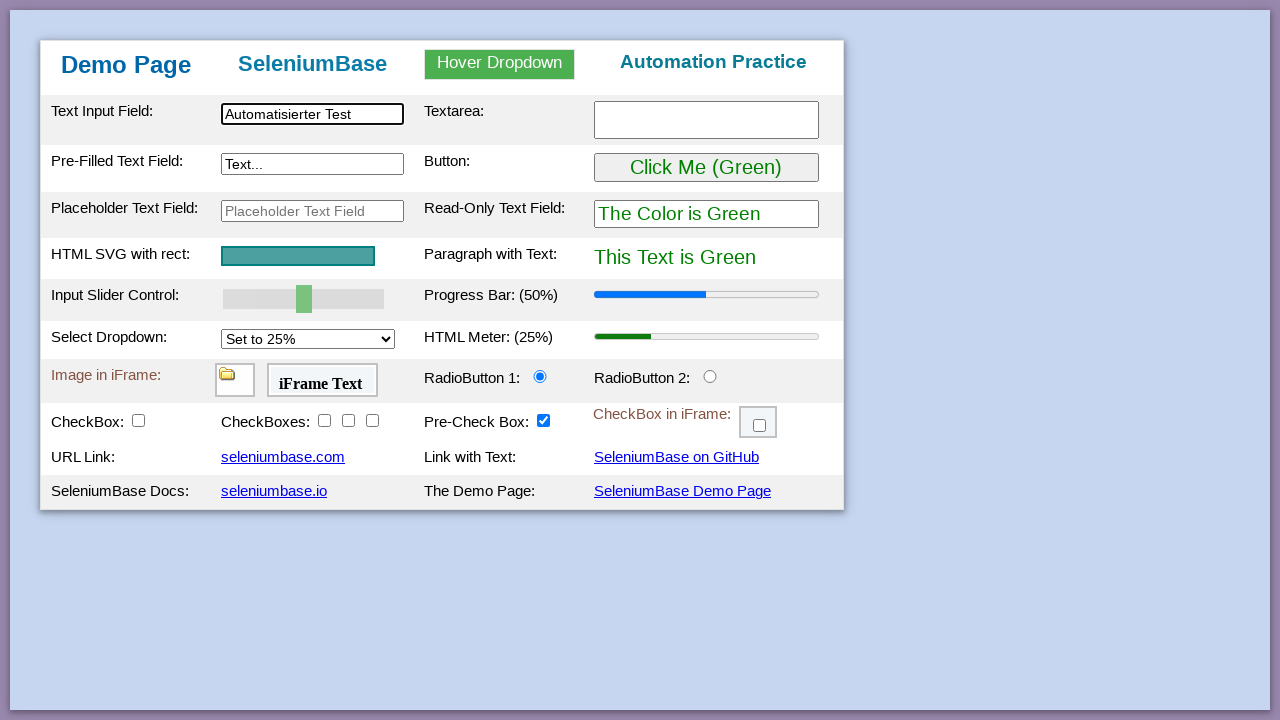

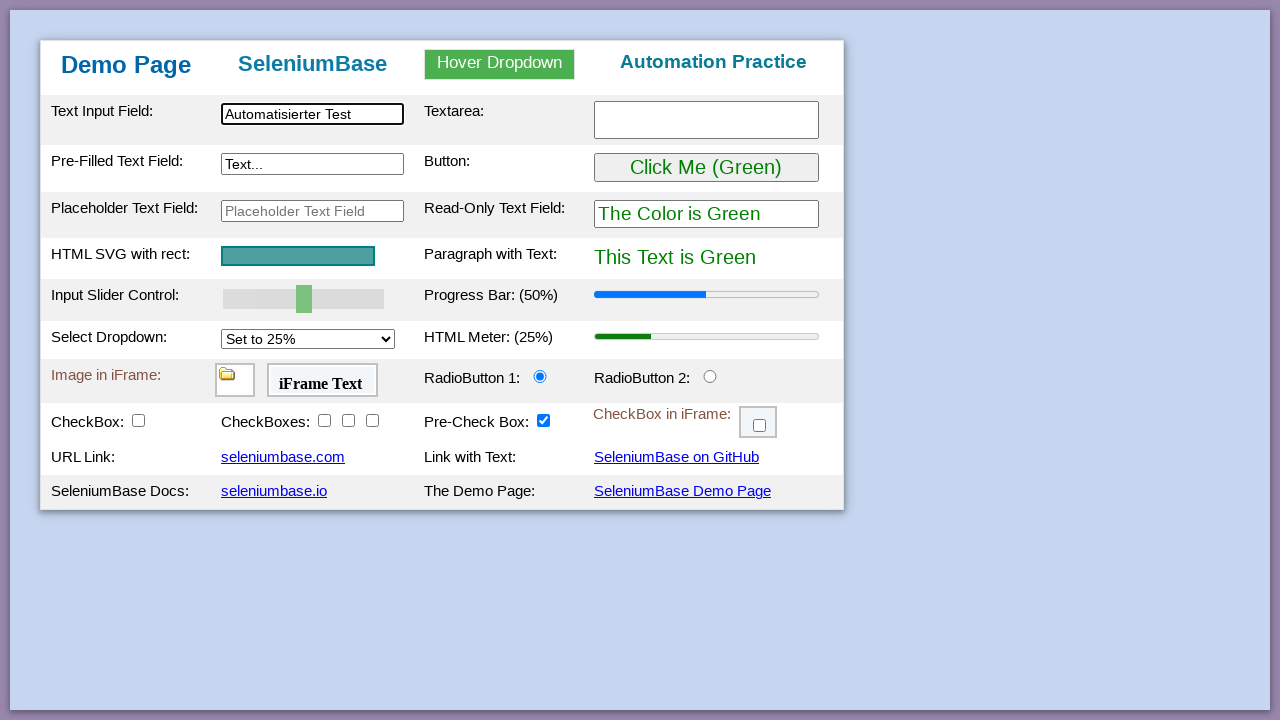